Tests multi-select functionality by clicking on checkboxes in a list editor demo page

Starting URL: https://demos.devexpress.com/aspxeditorsdemos/ListEditors/MultiSelect.aspx

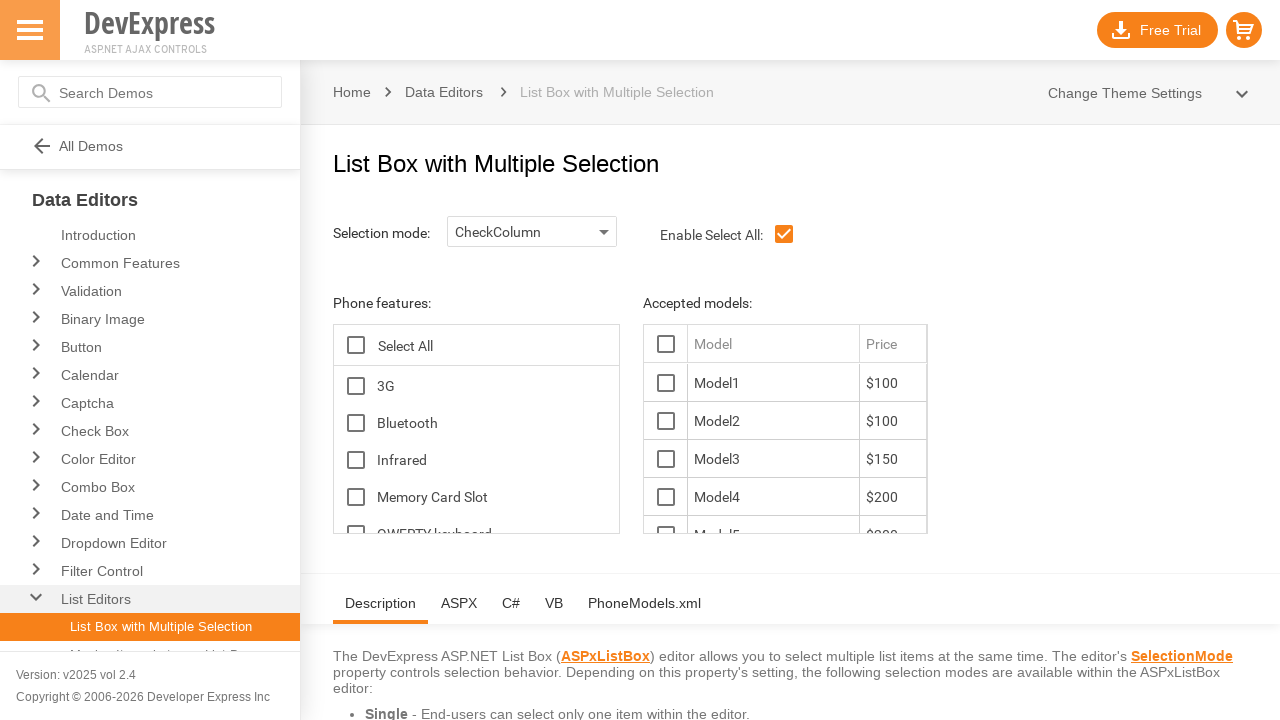

Navigated to DevExpress MultiSelect demo page
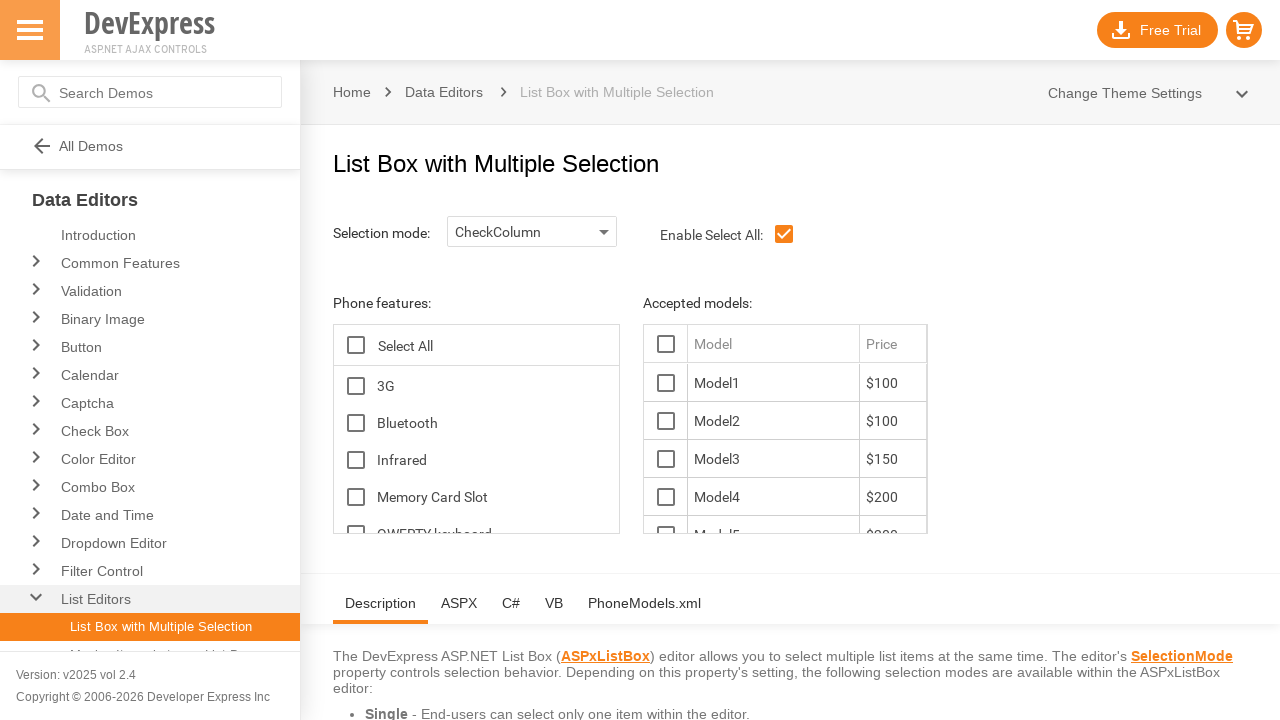

Clicked first checkbox in features section at (356, 386) on xpath=//span[@id='ContentHolder_lbFeatures_TG_D']
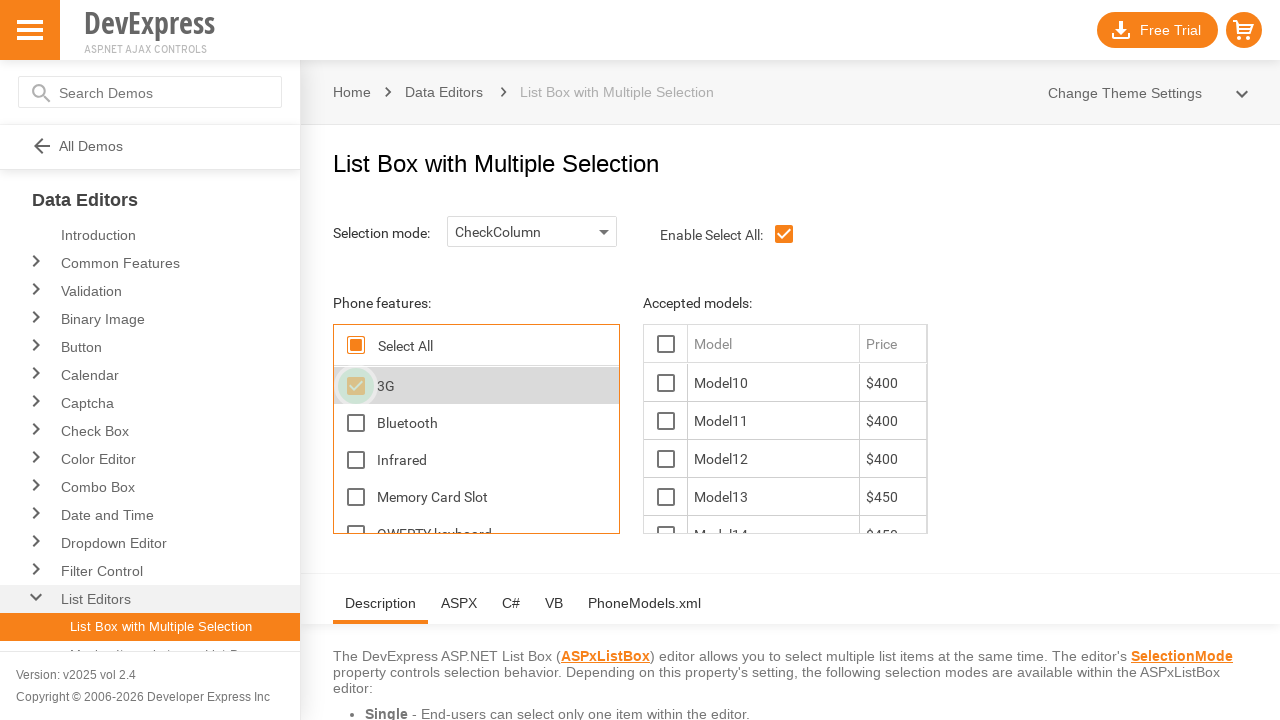

Waited 3 seconds for dynamic content to load
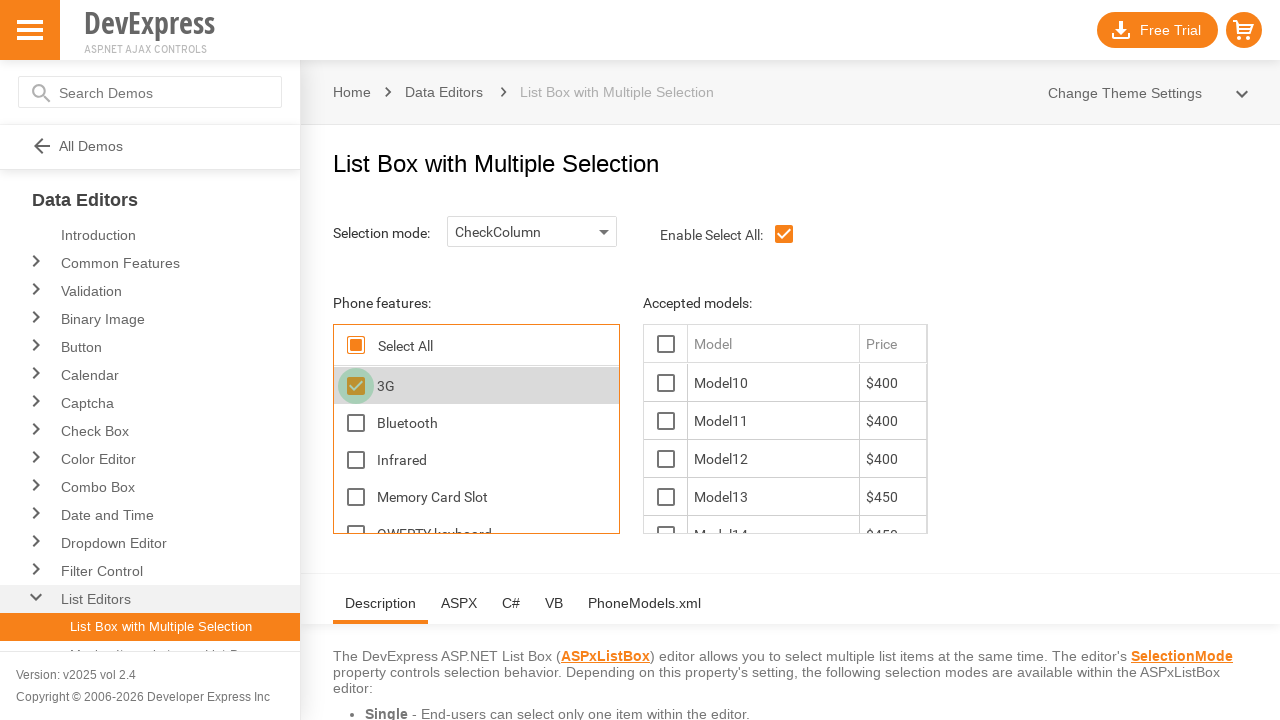

Clicked first model checkbox in the table at (666, 383) on xpath=//table[@id='ContentHolder_lbModels_LBT']/tr[1]/td[1]
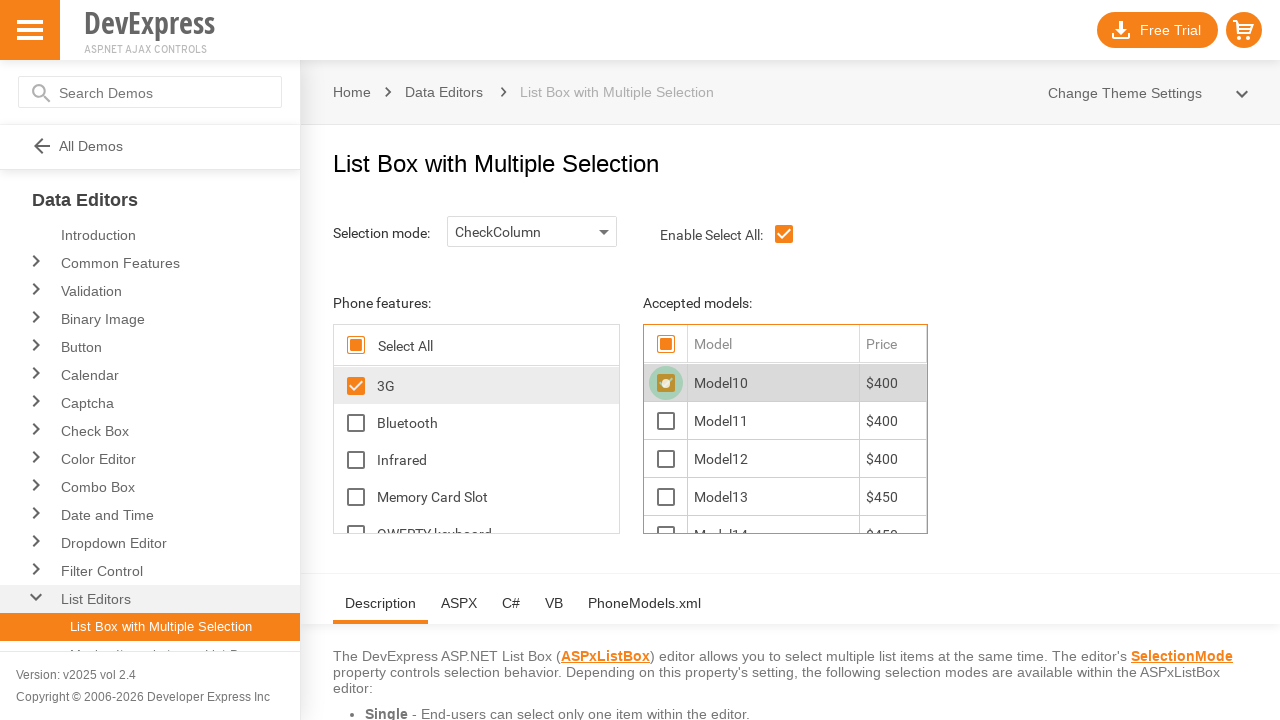

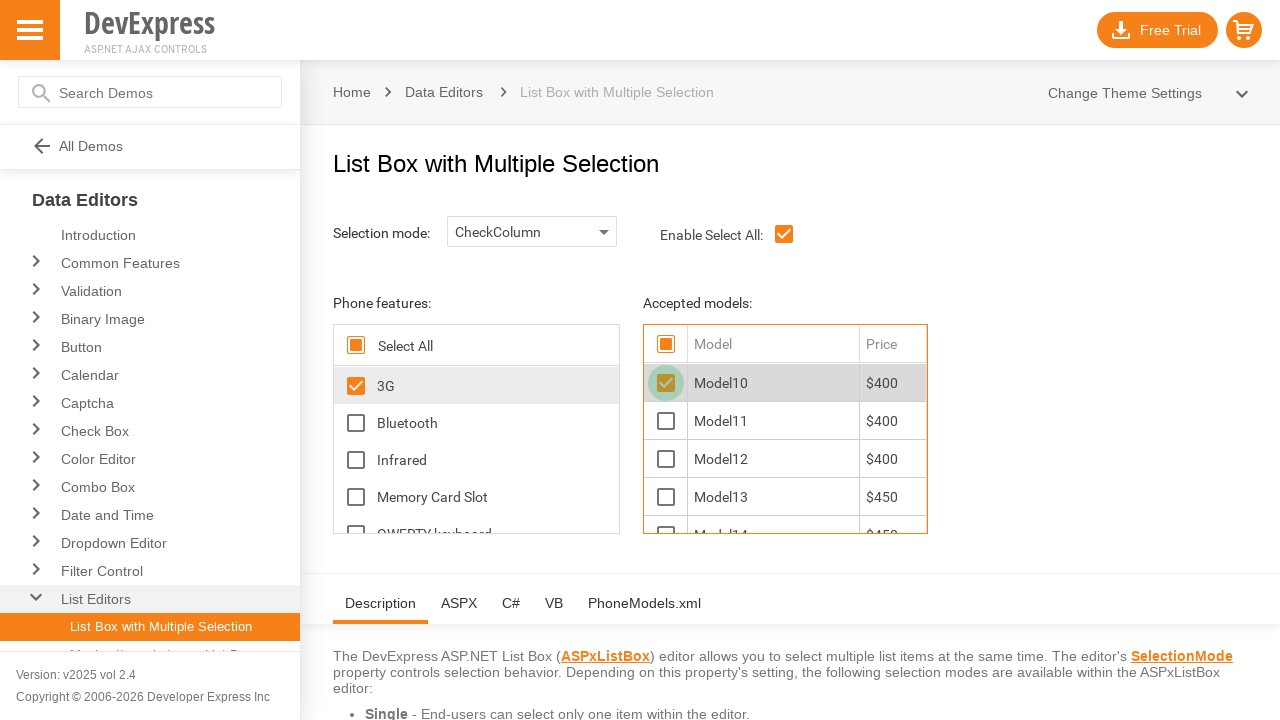